Navigates to a test application homepage and clicks on the Students navigation link

Starting URL: https://gravitymvctestapplication.azurewebsites.net/

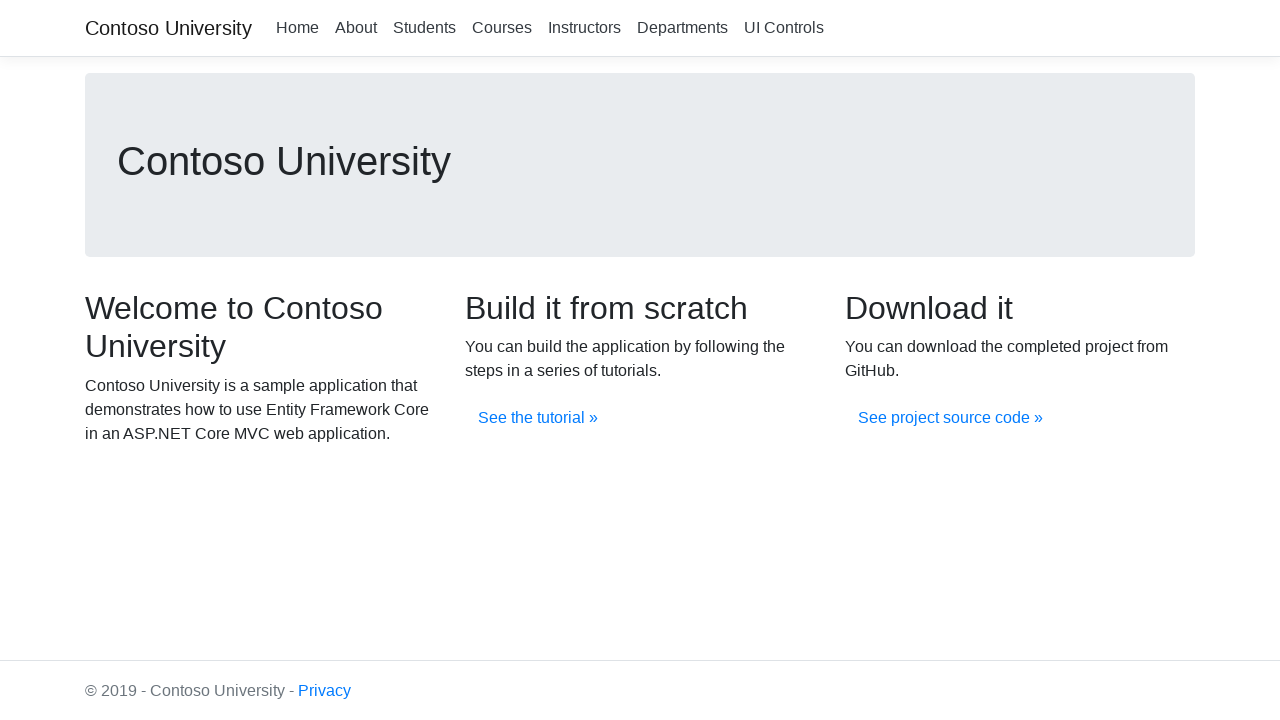

Clicked on the Students navigation link at (424, 28) on xpath=//a[.='Students']
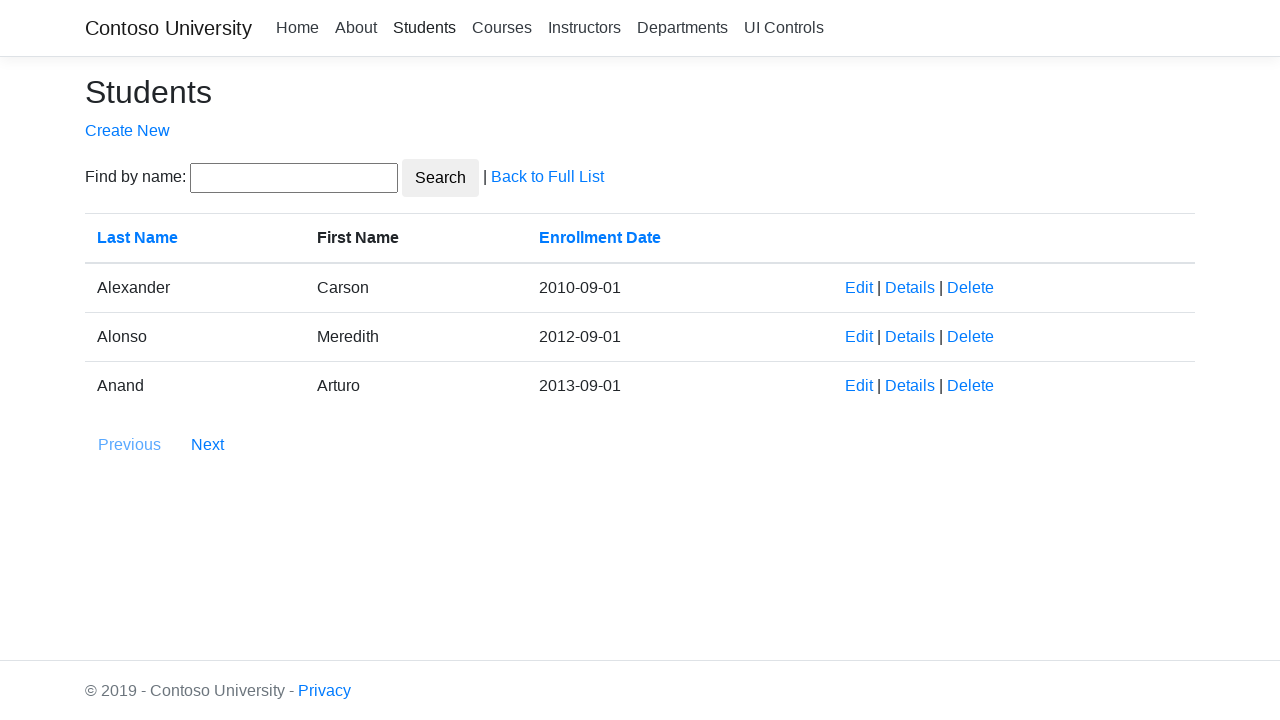

Waited for page to load after navigation
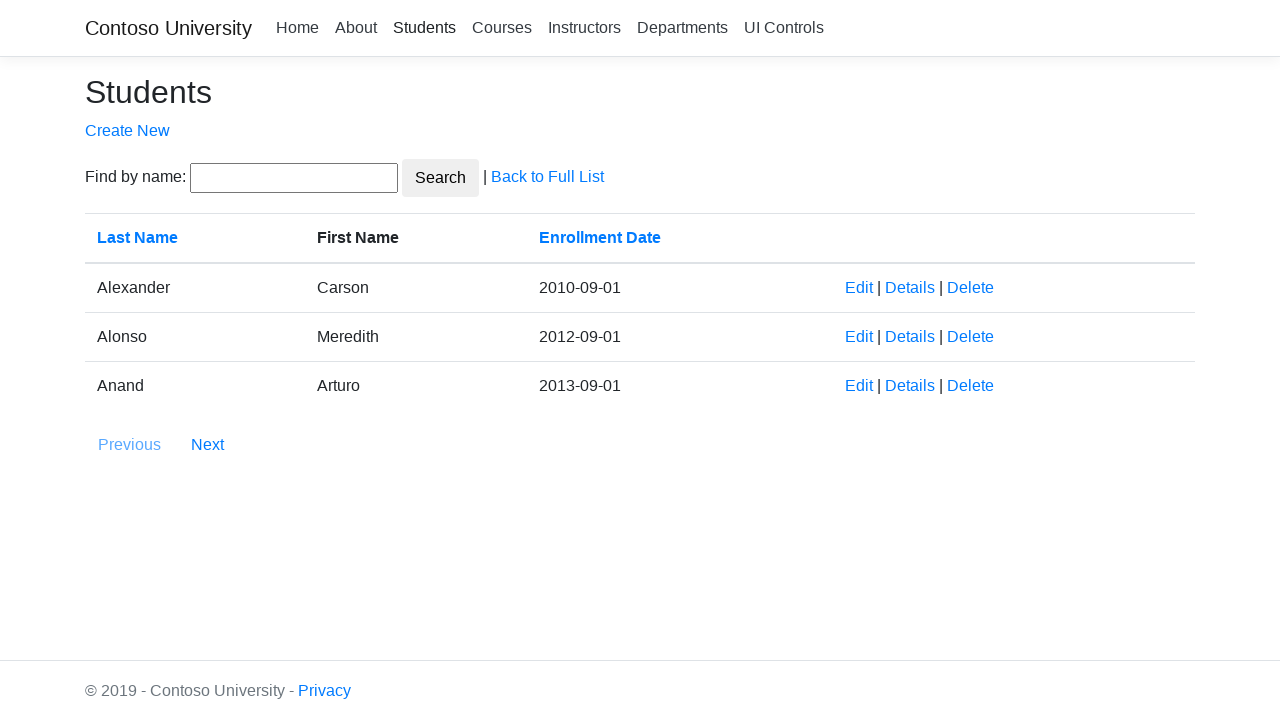

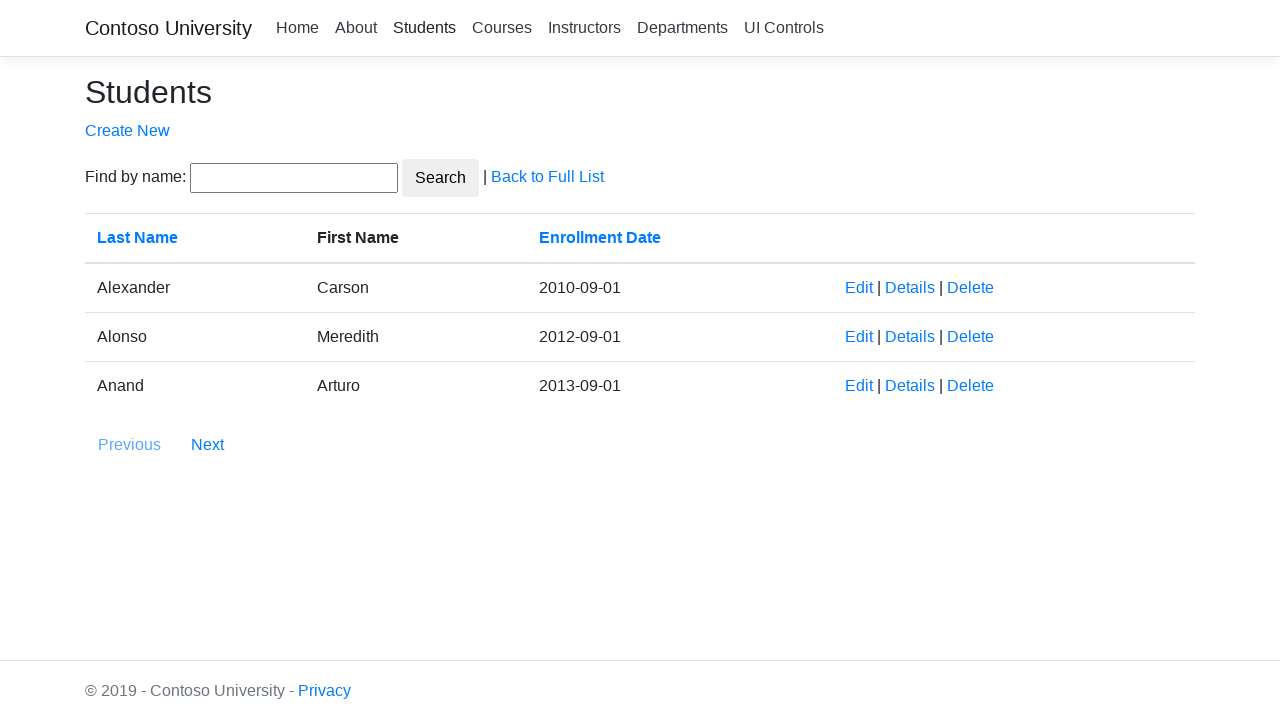